Clicks a button and waits for a paragraph element to become clickable, then clicks it

Starting URL: https://testeroprogramowania.github.io/selenium/wait2.html

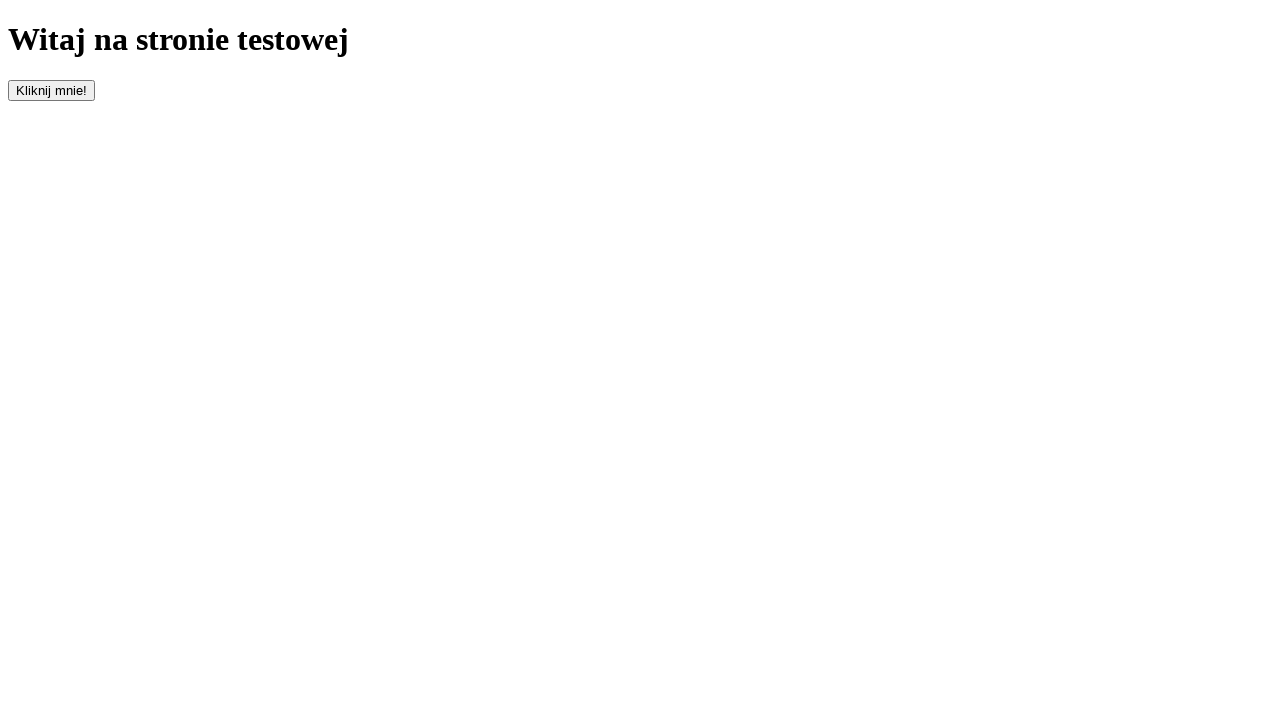

Navigated to test page
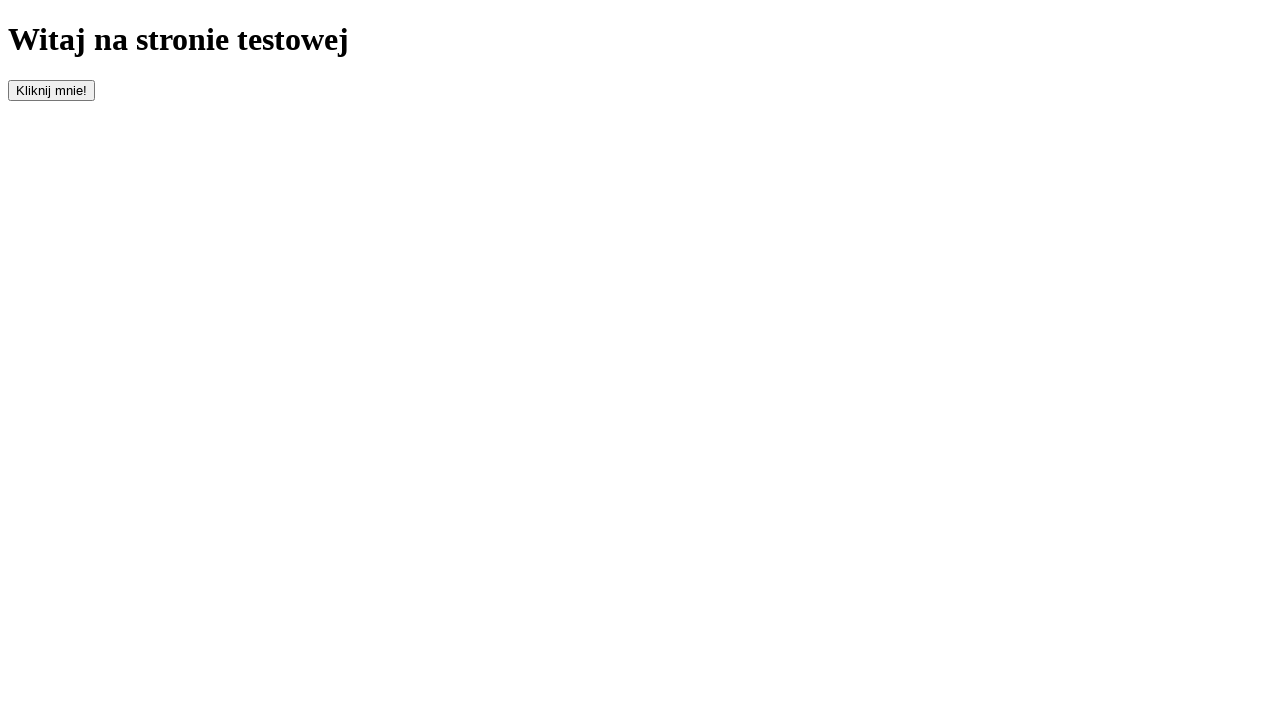

Clicked the button with id 'clickOnMe' to trigger element appearance at (52, 90) on #clickOnMe
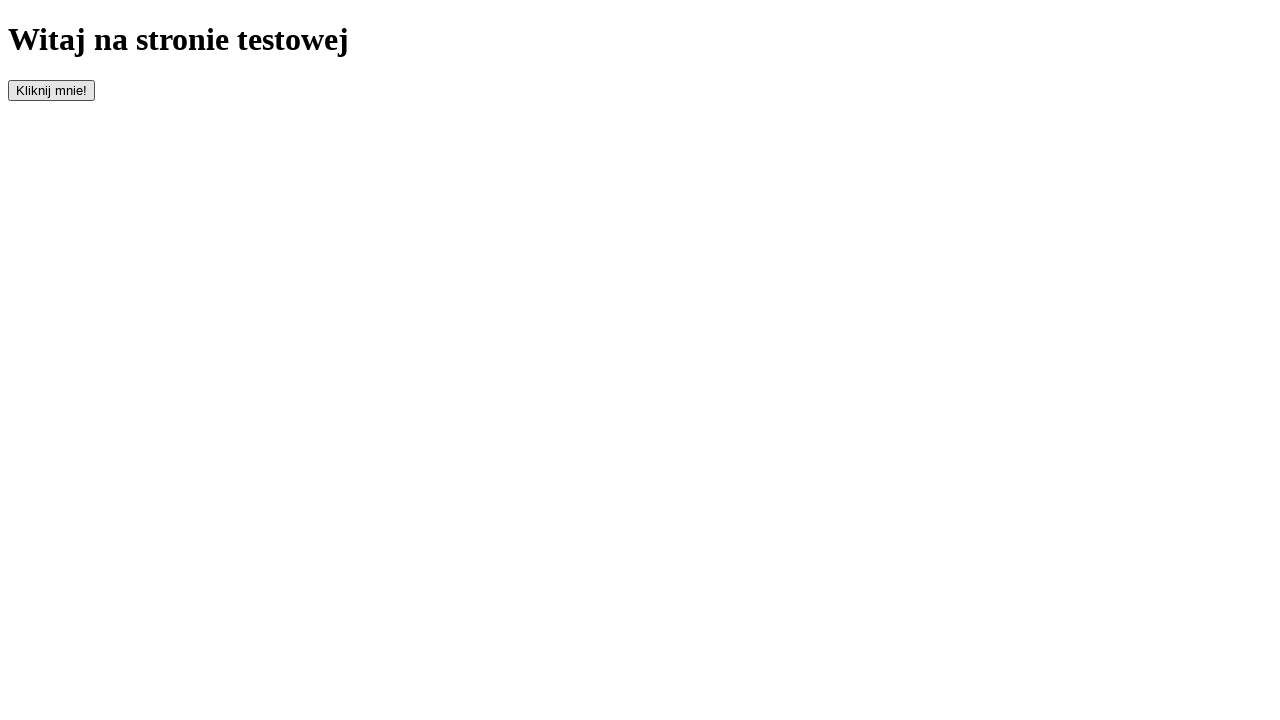

Waited for paragraph element to become visible
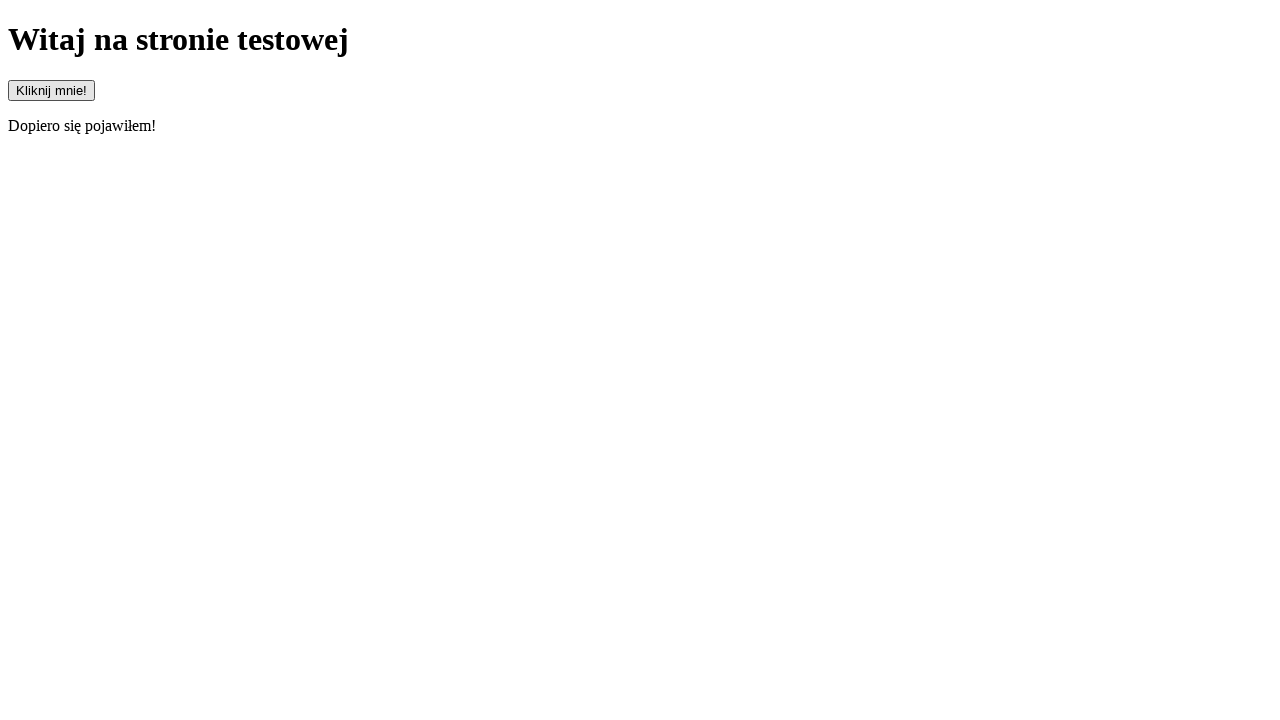

Clicked the paragraph element at (640, 126) on p
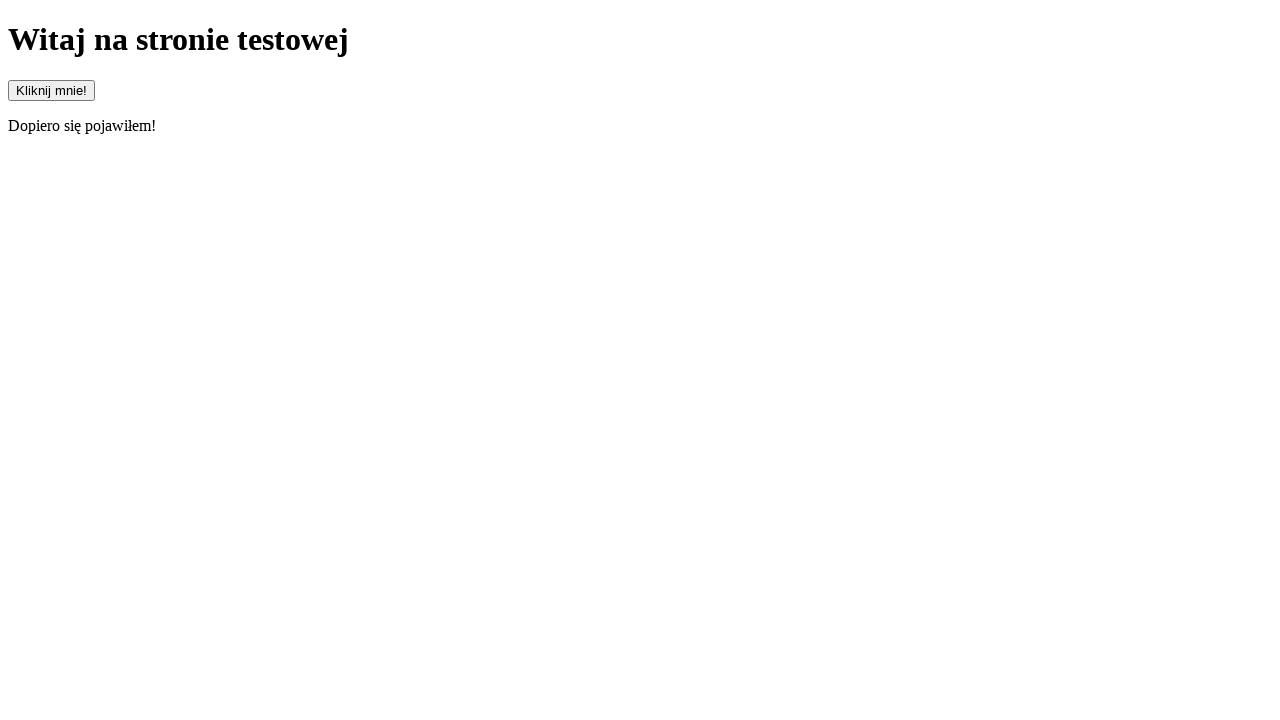

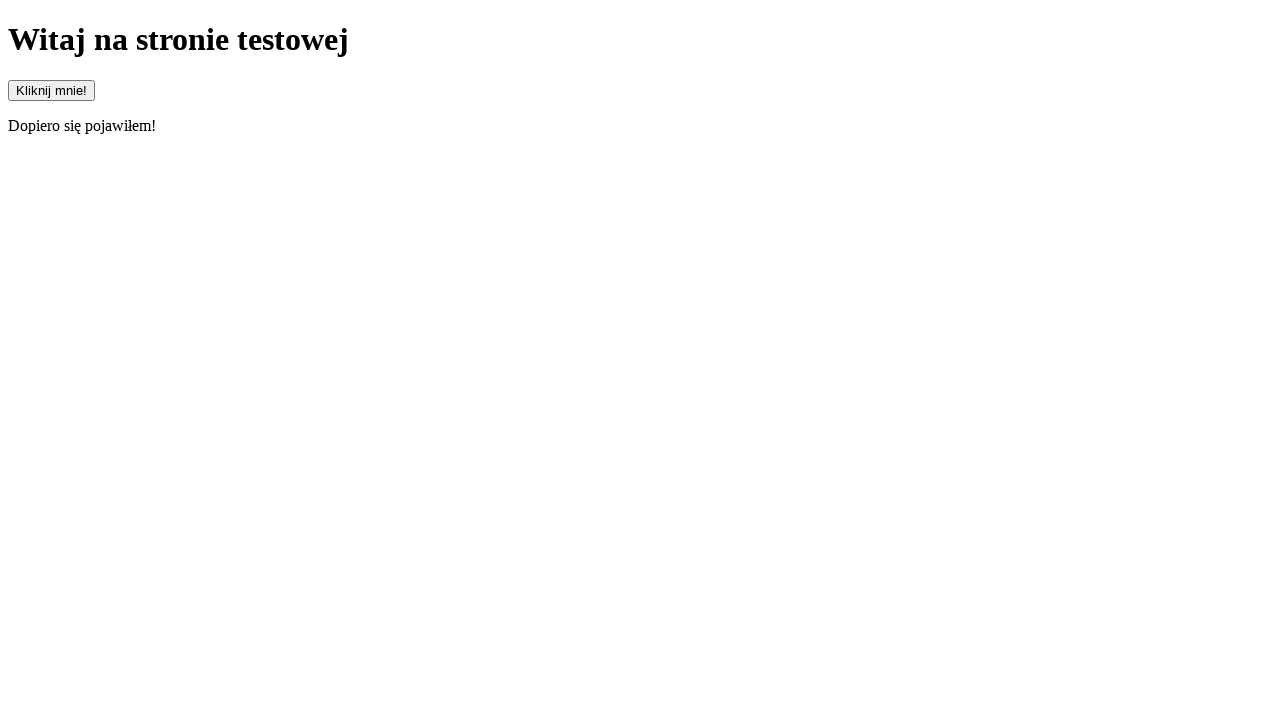